Tests the text box form by filling in full name, email, current address, and permanent address fields, then verifies the output displays the entered data correctly.

Starting URL: https://demoqa.com/text-box

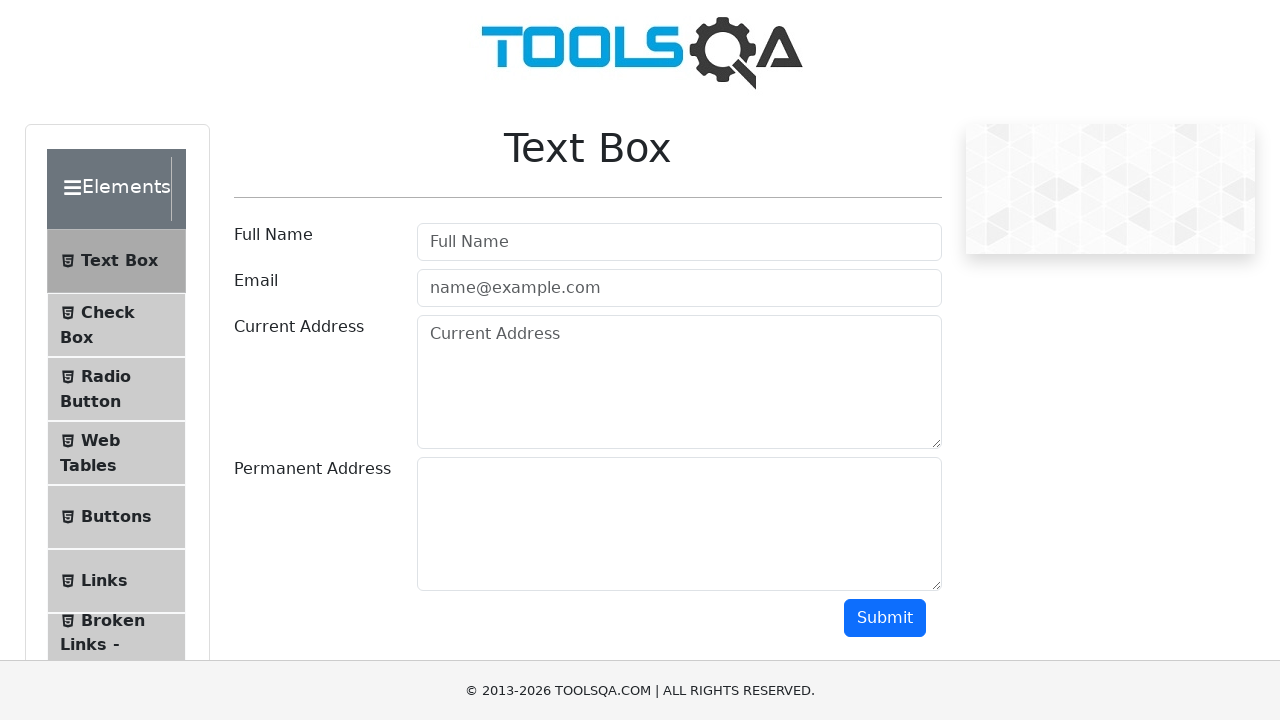

Filled full name field with 'michael_davis78' on #userName
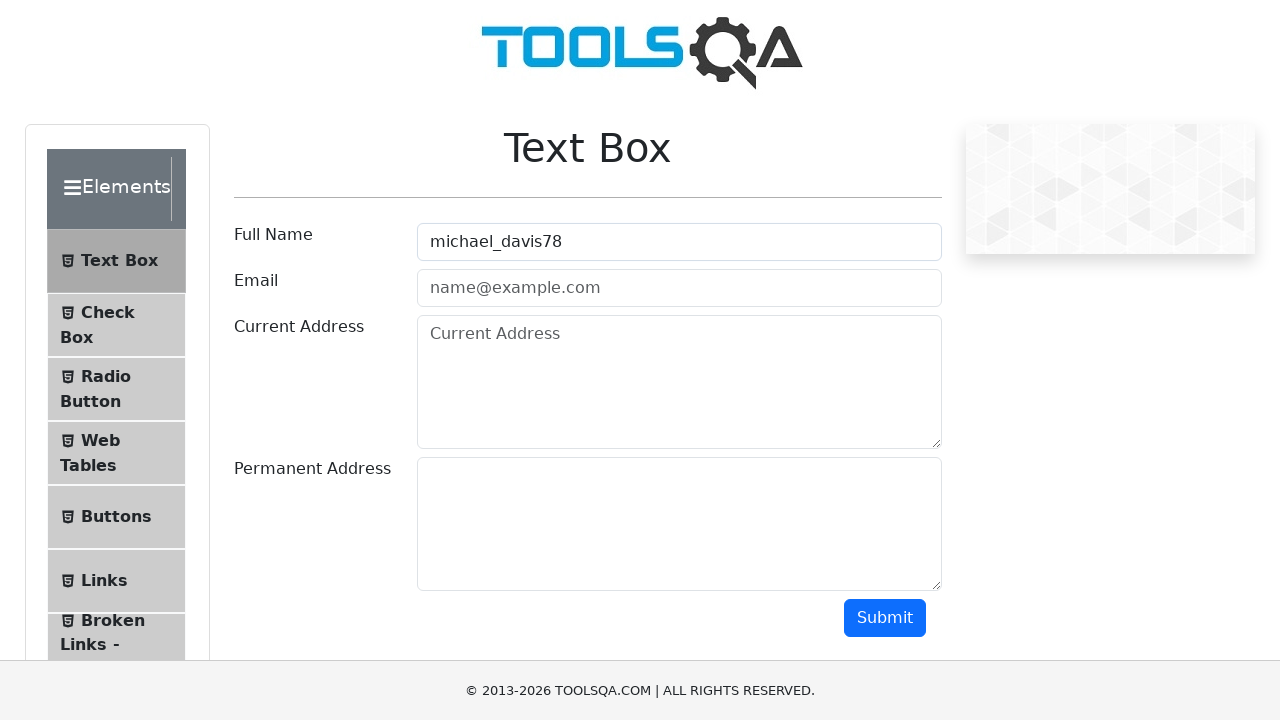

Filled email field with 'm.davis78@sample.org' on #userEmail
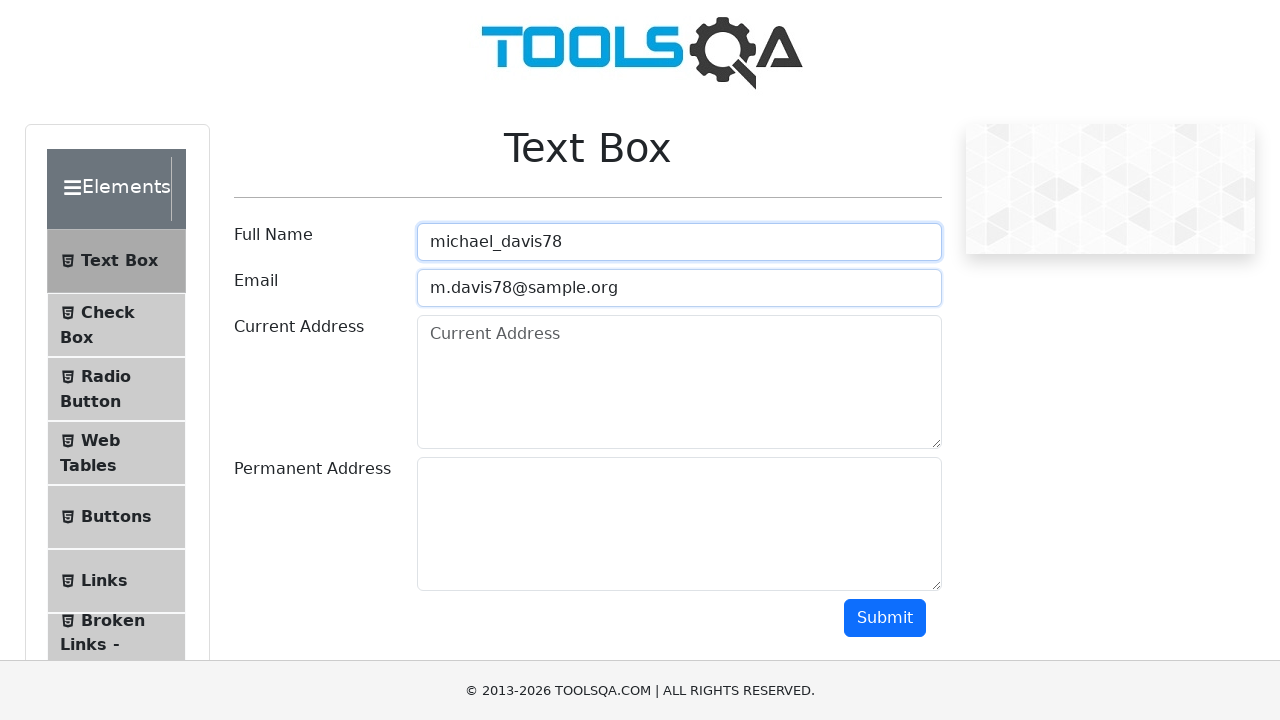

Filled current address field with '555 Elm Street' on #currentAddress
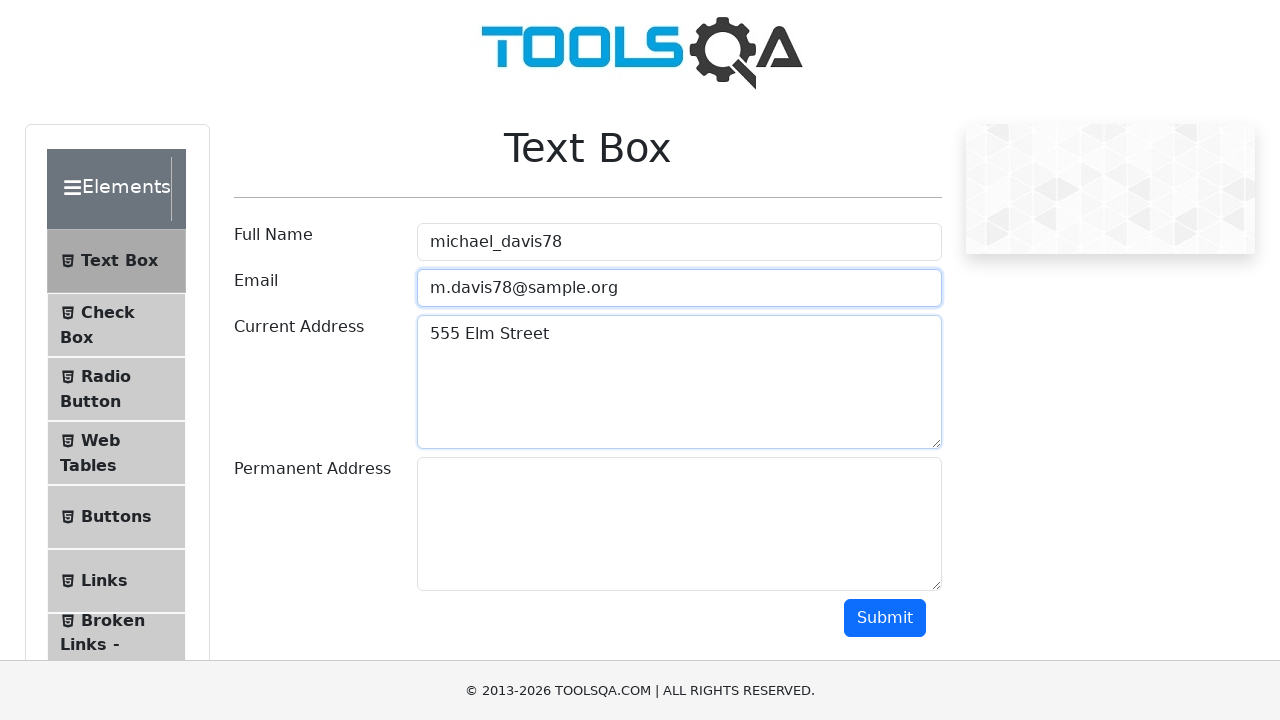

Filled permanent address field with '222 Ash Drive' on #permanentAddress
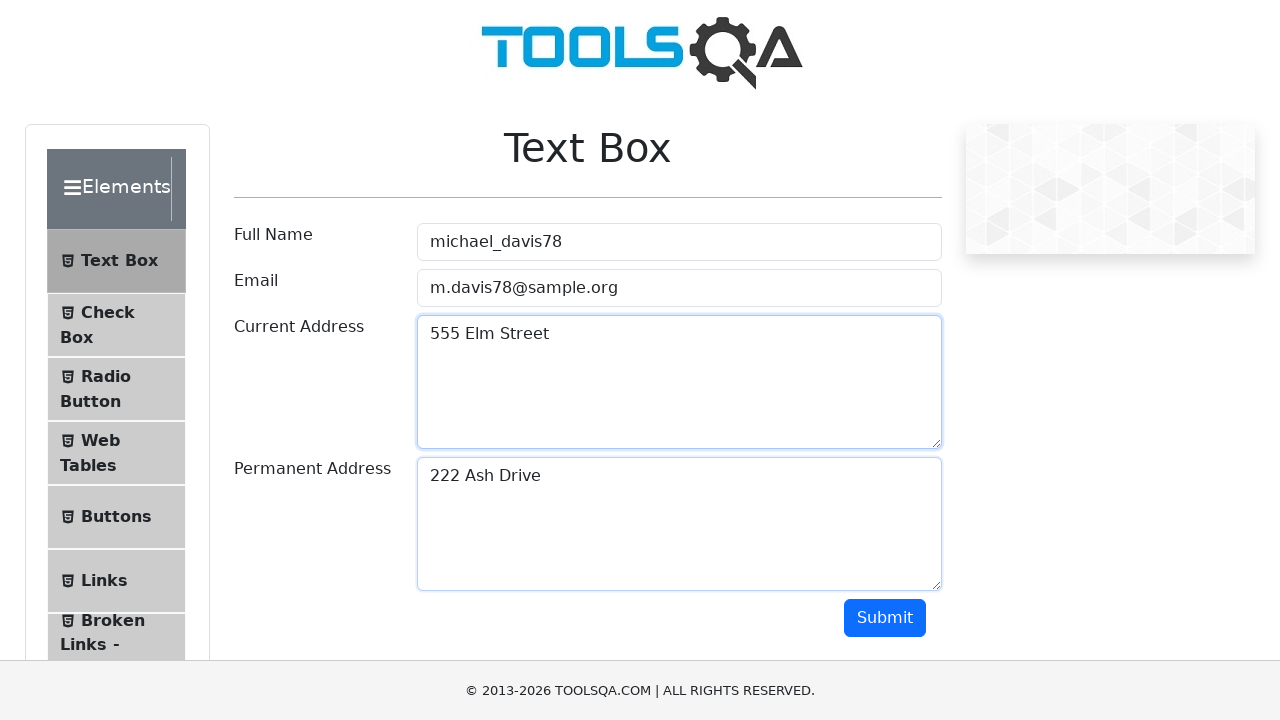

Clicked submit button to submit the text box form at (885, 618) on #submit
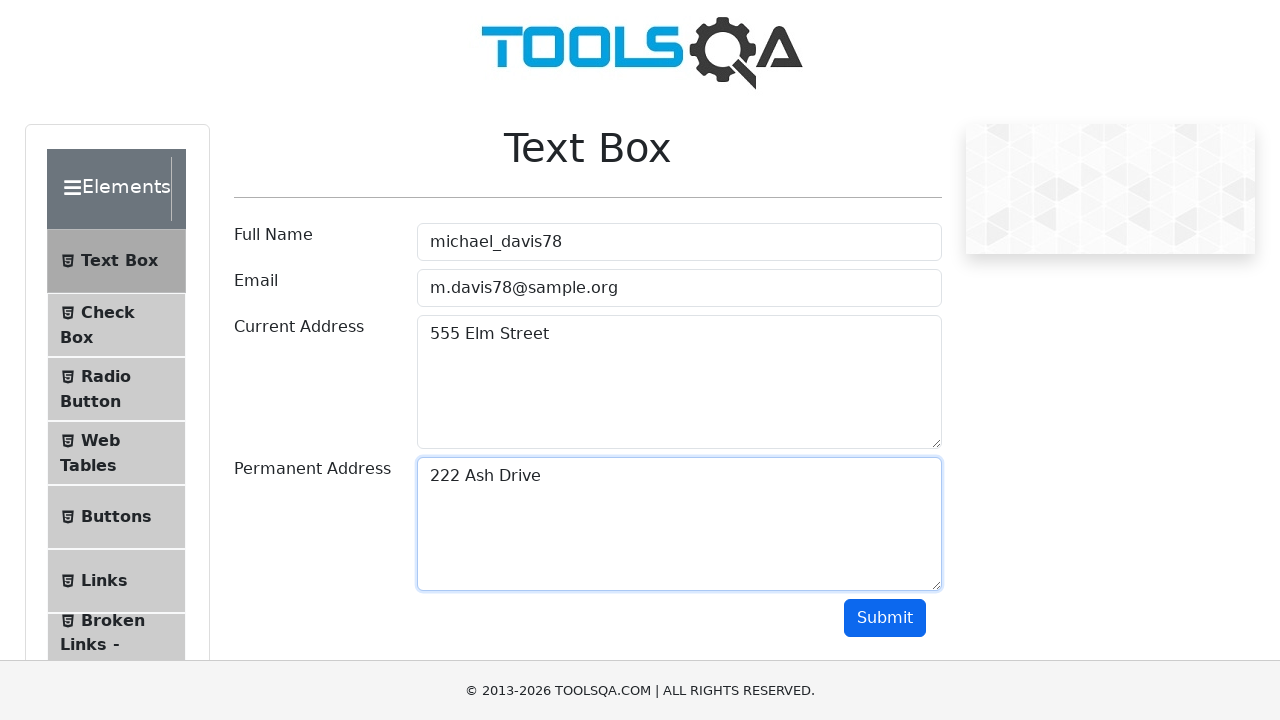

Verified output name field is displayed
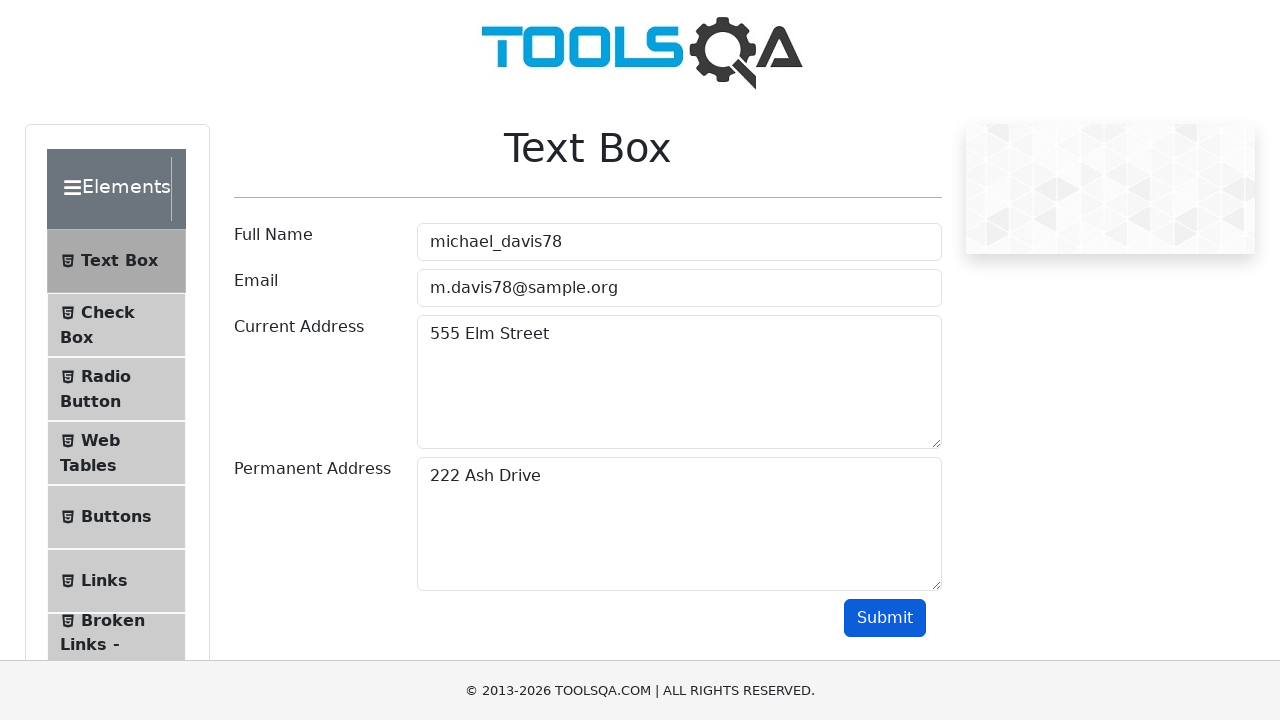

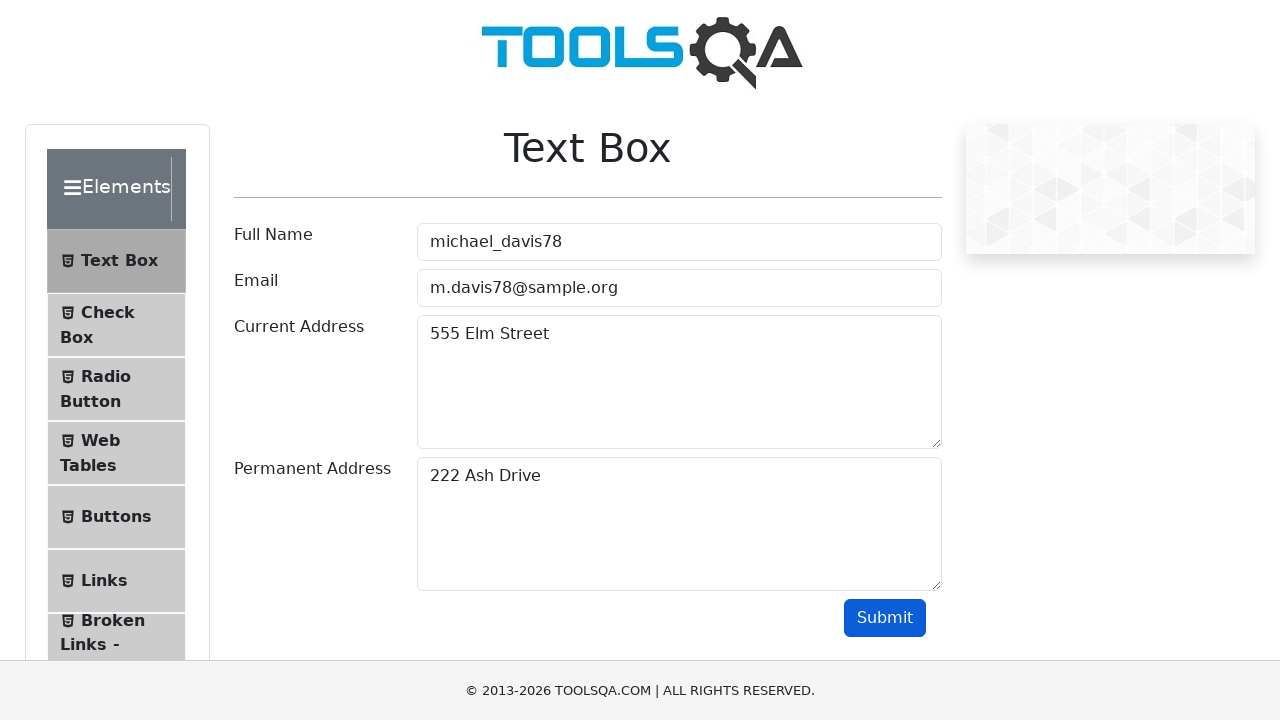